Tests date picker functionality on a dummy ticket booking form by selecting a date of birth (November 17, 1996) using month/year dropdowns and clicking on a specific day.

Starting URL: https://www.dummyticket.com/dummy-ticket-for-visa-application/

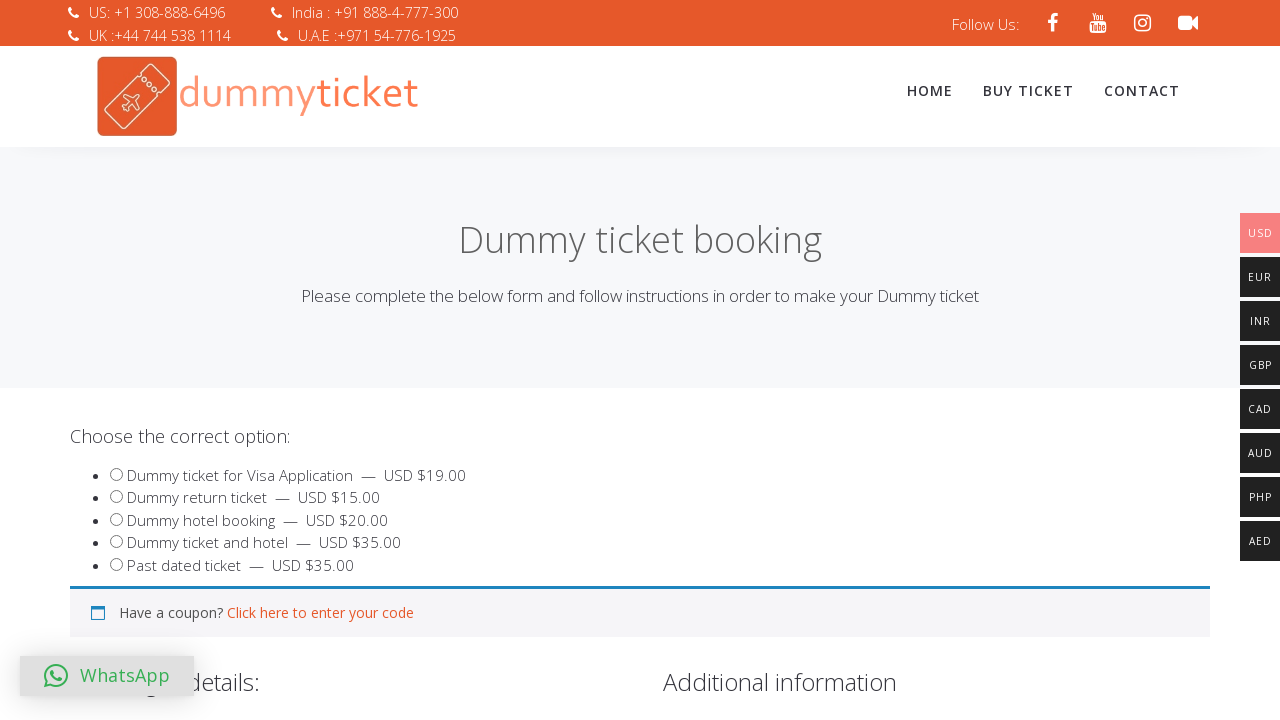

Clicked on date of birth field to open date picker at (344, 360) on #dob
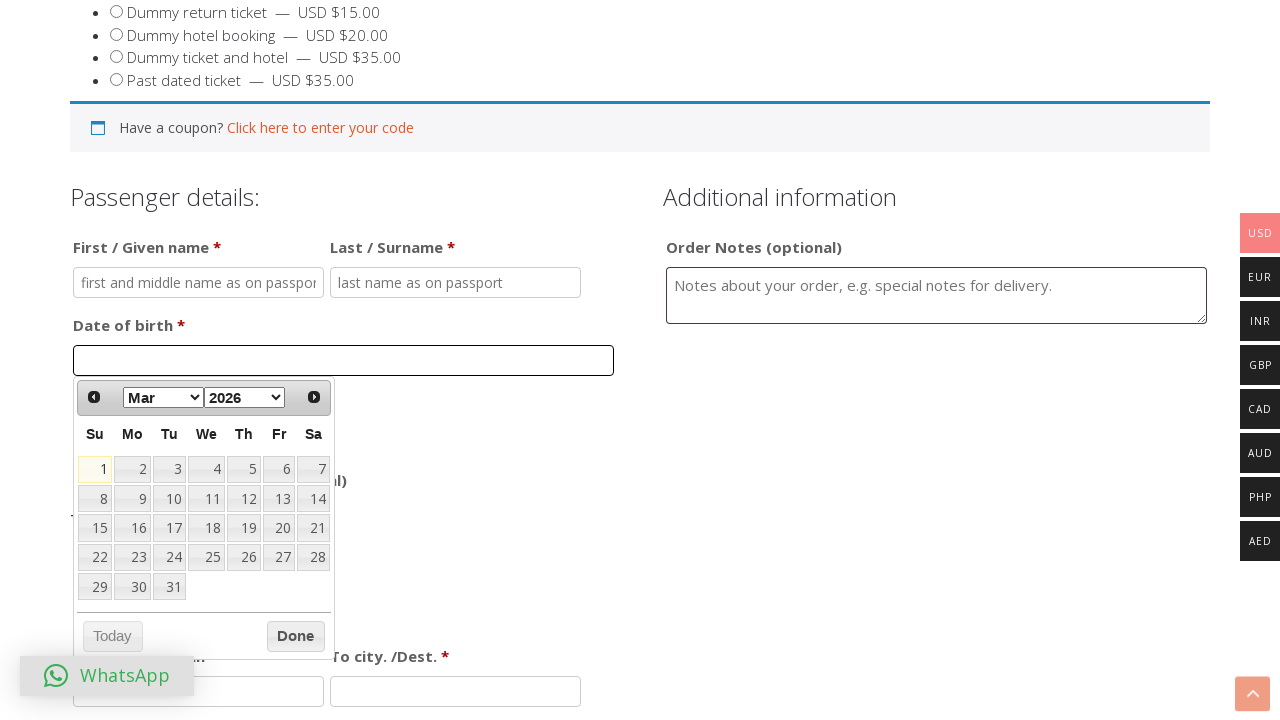

Selected November (month 11) from month dropdown on //select[contains(@class, 'ui-datepicker-month')]
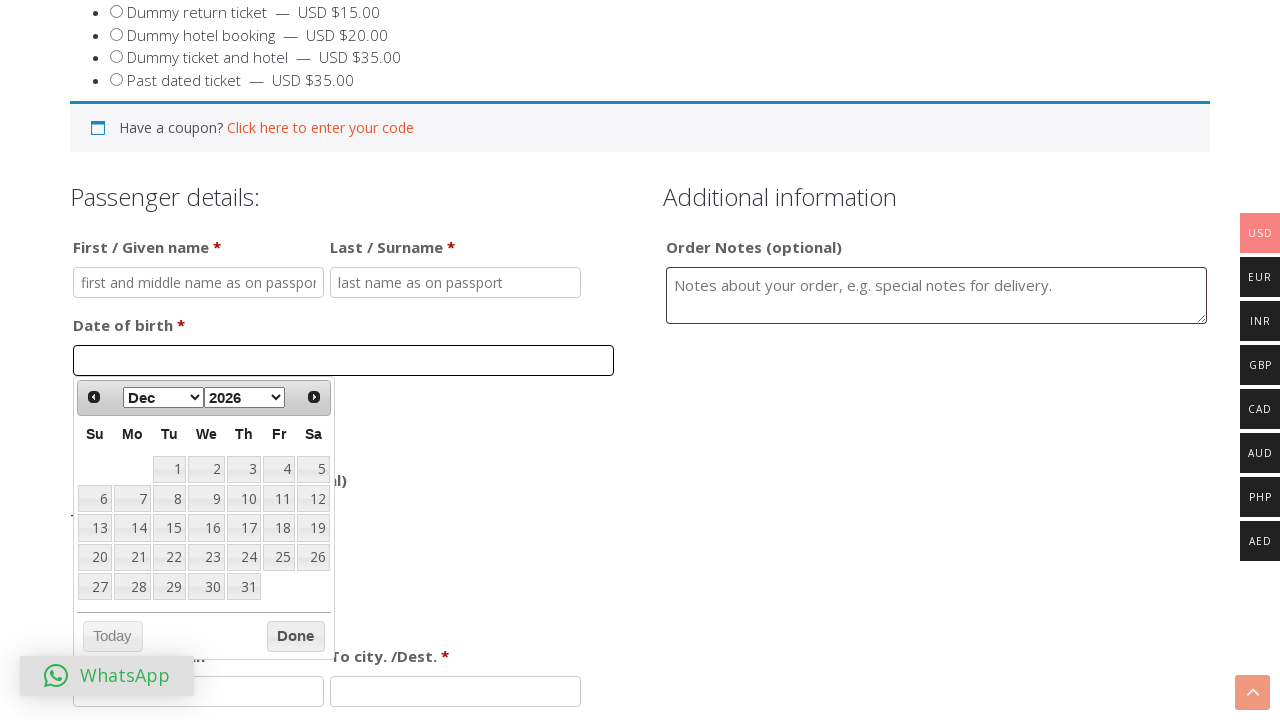

Selected 1996 from year dropdown on //select[contains(@class, 'ui-datepicker-year')]
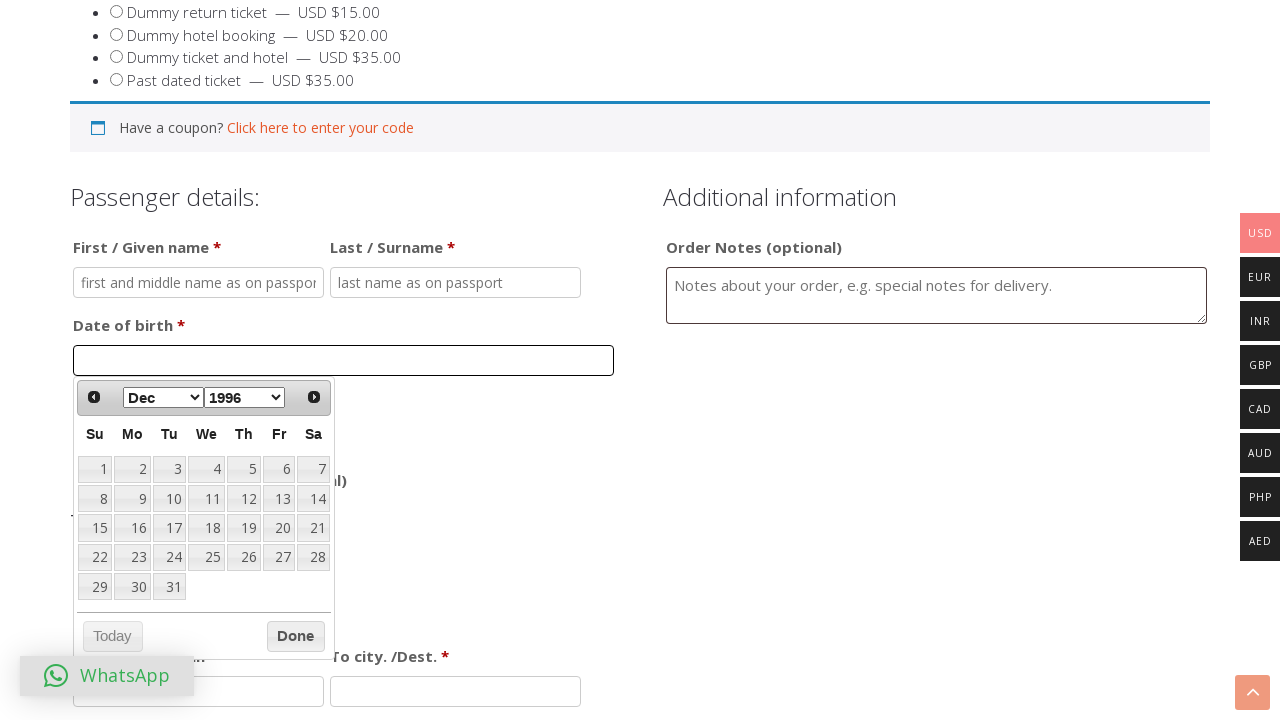

Clicked on day 17 in the calendar at (169, 528) on xpath=//table[@class='ui-datepicker-calendar']//a[text()='17']
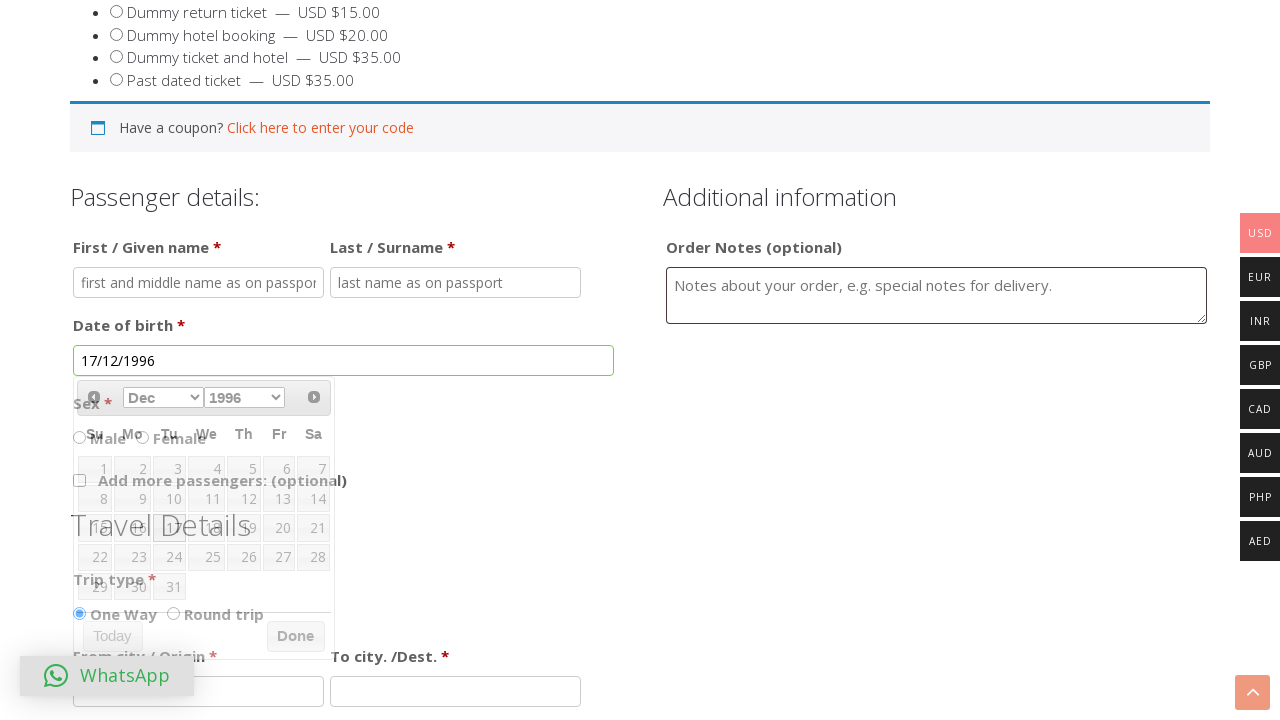

Waited for date to be set (1000ms timeout)
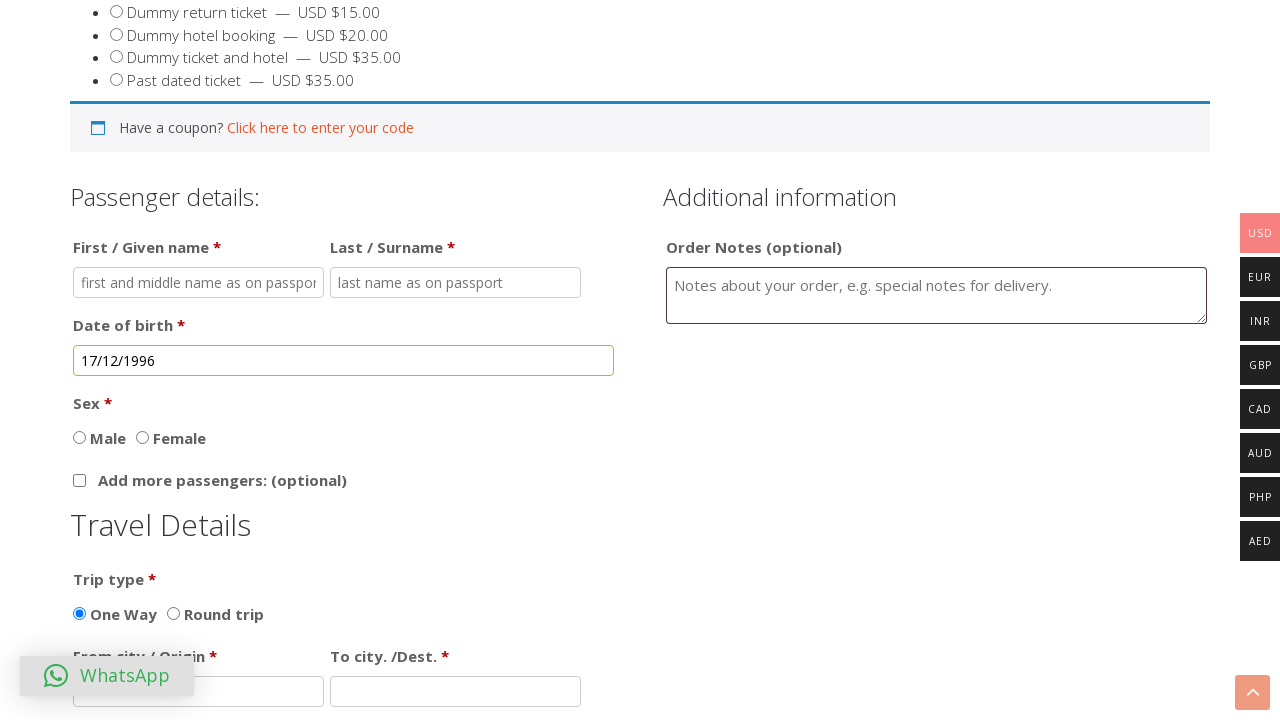

Retrieved date of birth value from input field: 
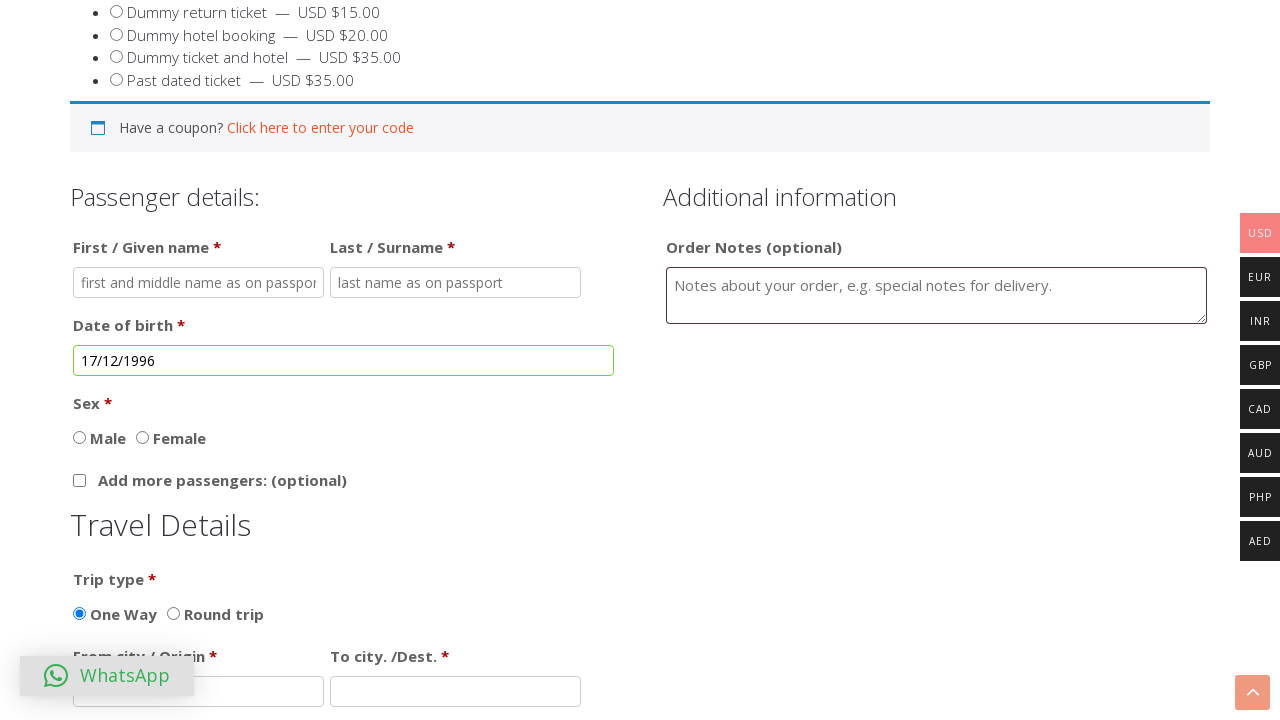

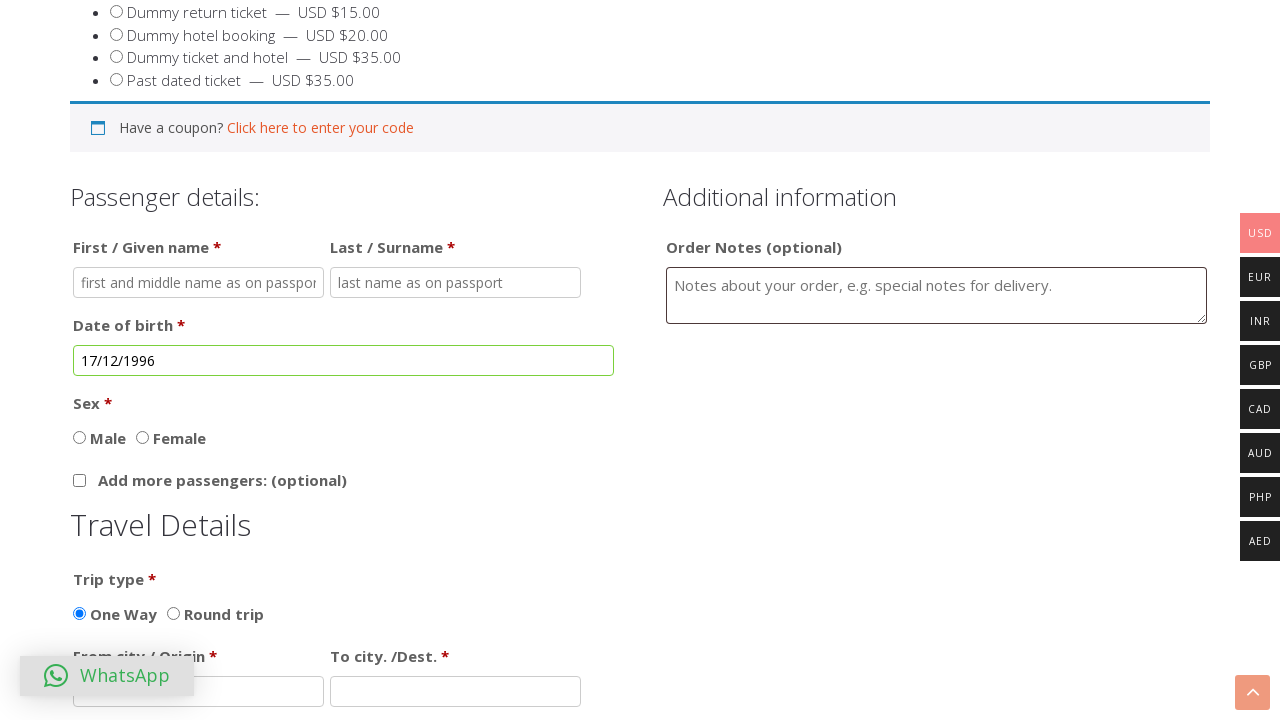